Tests a registration form by navigating to the register page, filling out all form fields including username, email, gender, hobbies, interests, country, date of birth, bio, rating, newsletter subscription, and toggle switch, then submitting the form.

Starting URL: https://material.playwrightvn.com/

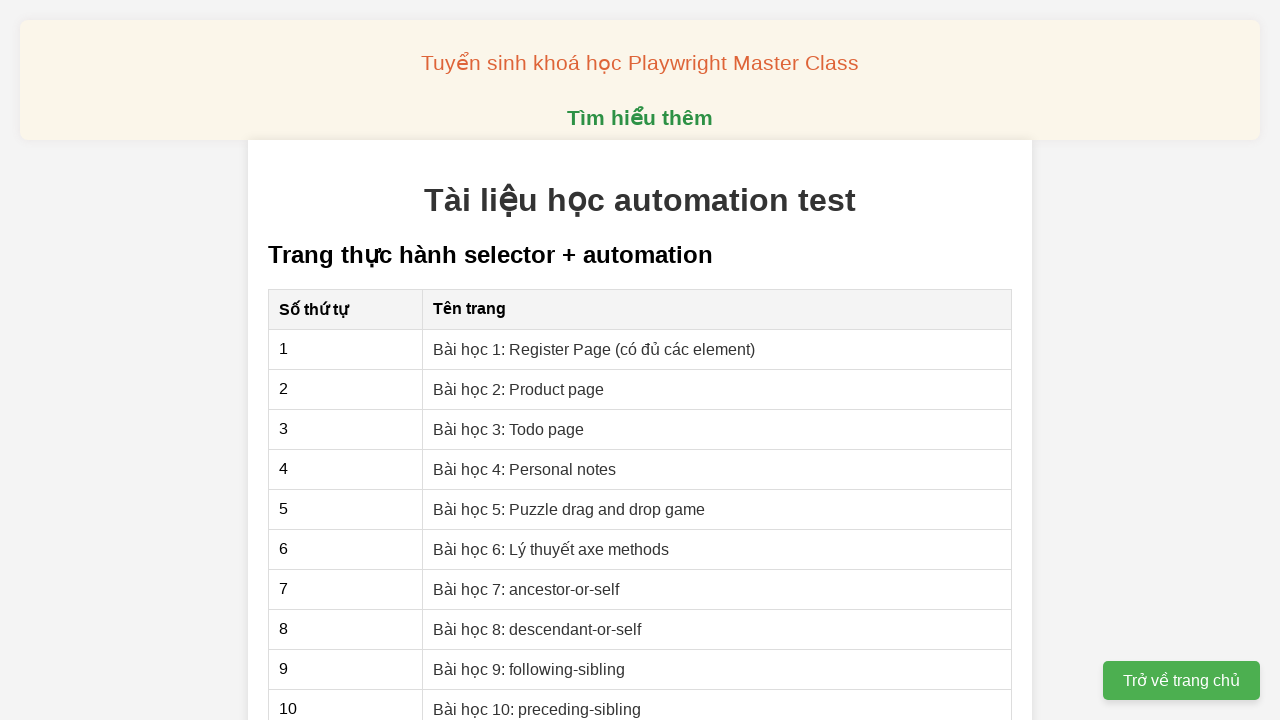

Clicked link to Register Page at (594, 349) on xpath=//a[contains(text(),'Bài học 1: Register Page (có đủ các element)')]
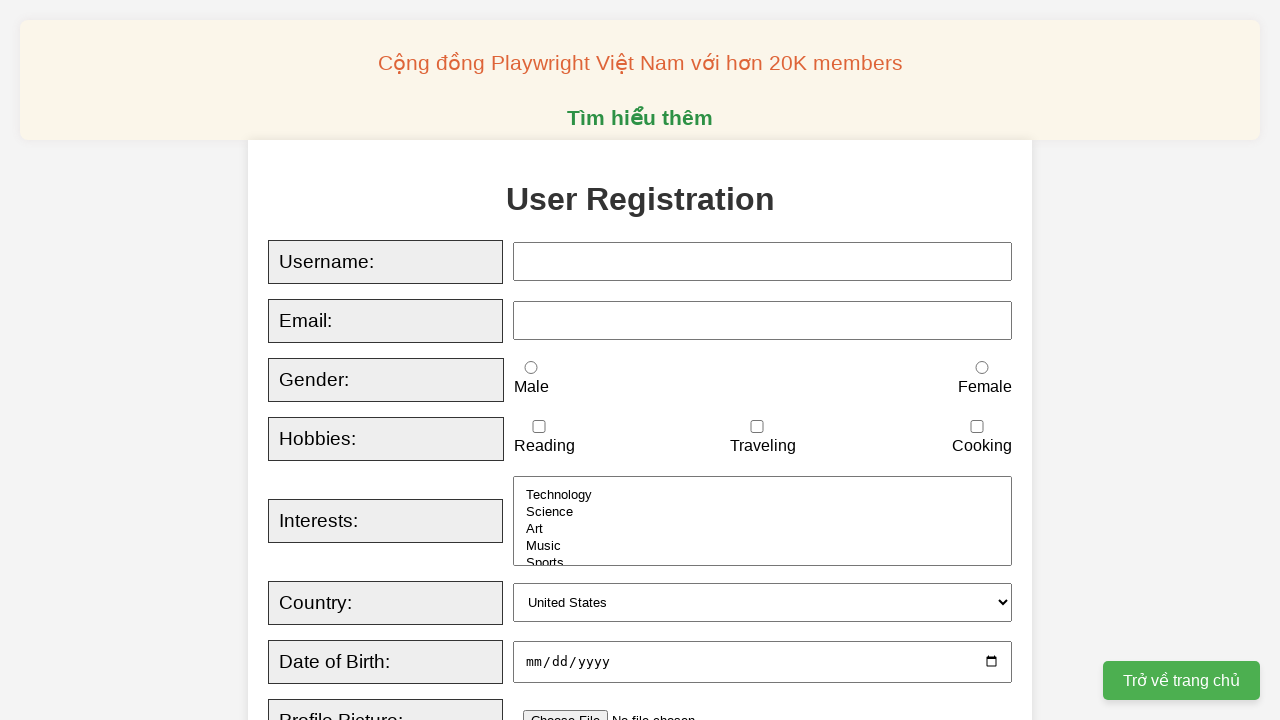

Filled username field with 'Son' on xpath=//input[@id='username']
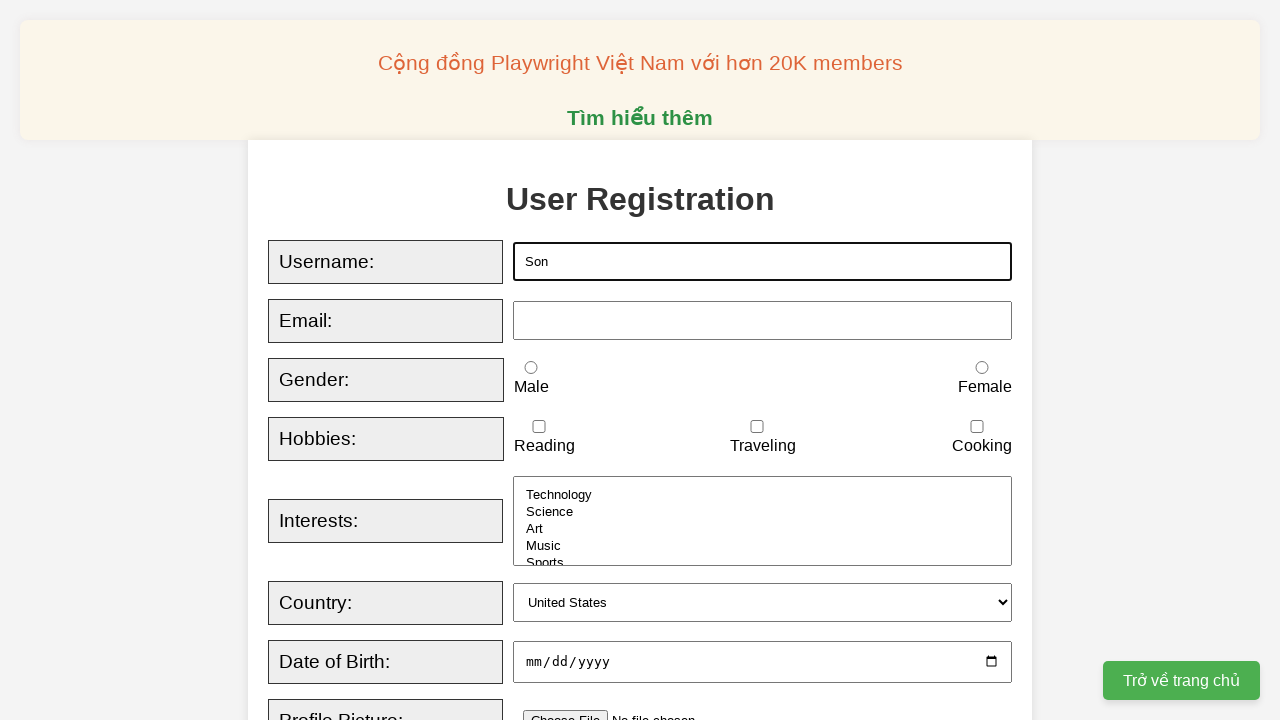

Filled email field with 'ngocson810@gmail.com' on xpath=//input[@id='email']
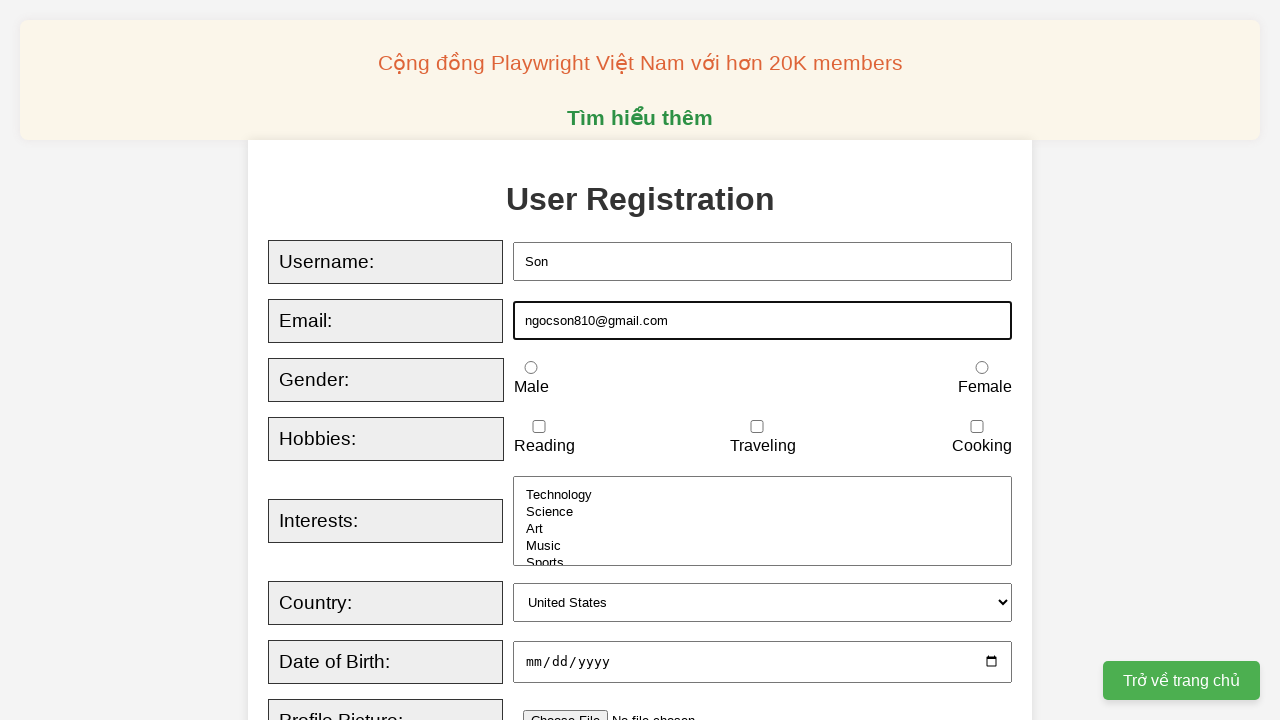

Selected male gender option at (531, 368) on xpath=//input[@id='male']
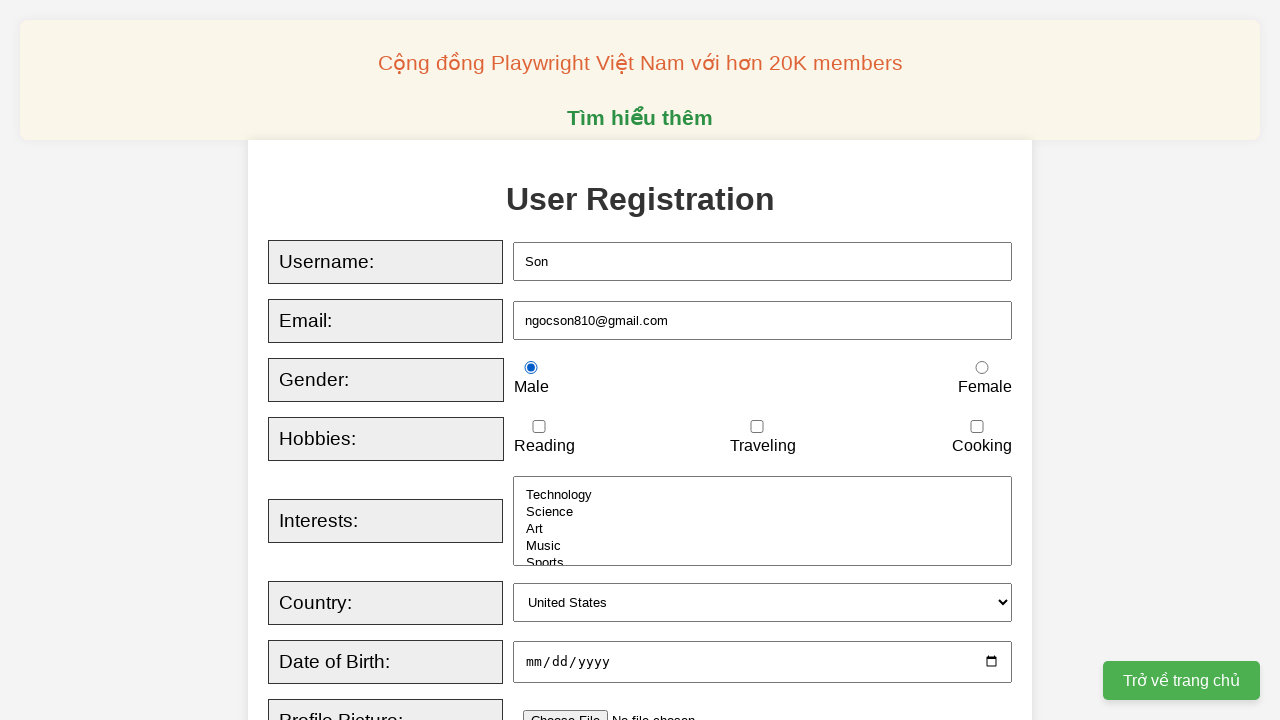

Checked reading hobby at (539, 427) on xpath=//input[@id='reading']
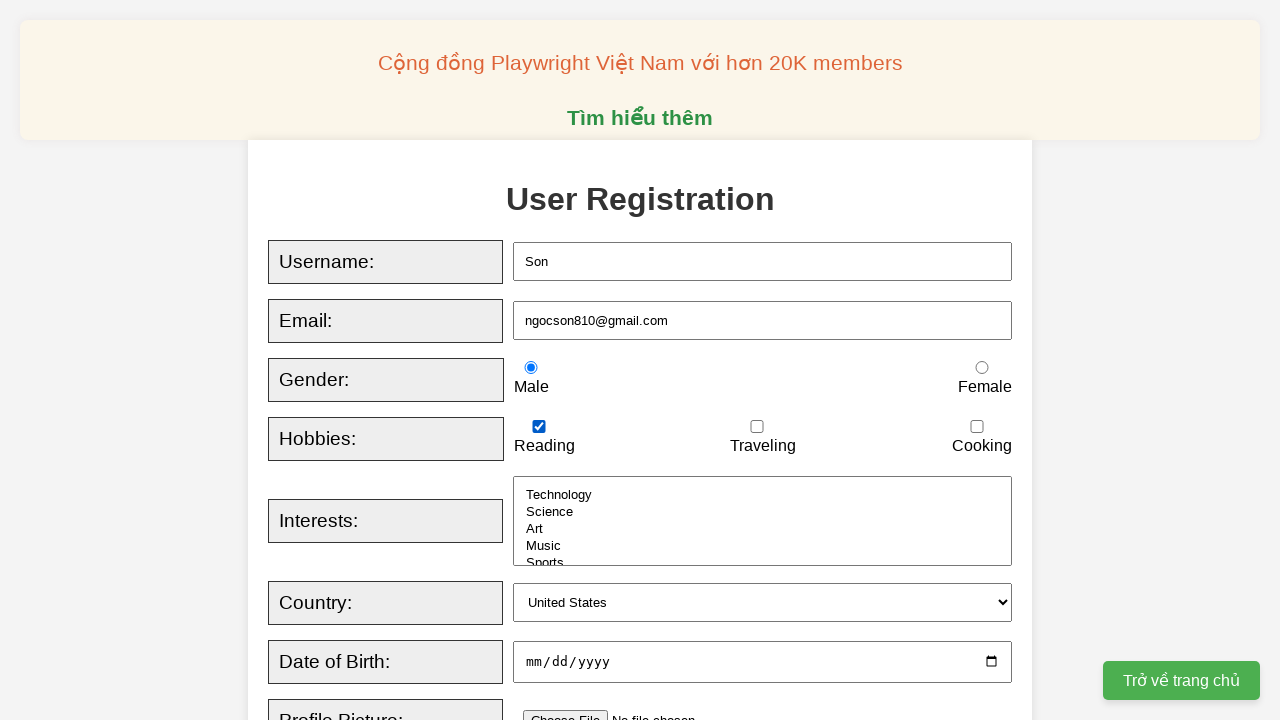

Checked traveling hobby at (757, 427) on xpath=//input[@id='traveling']
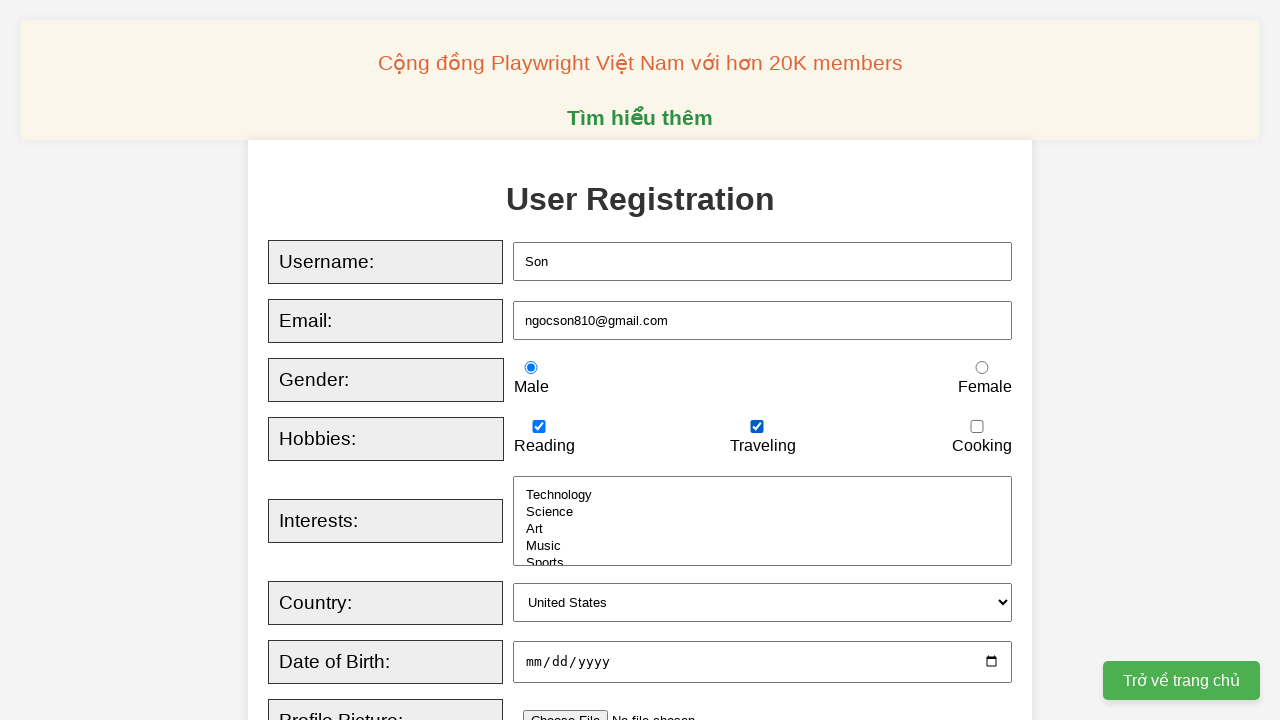

Checked cooking hobby at (977, 427) on xpath=//input[@id='cooking']
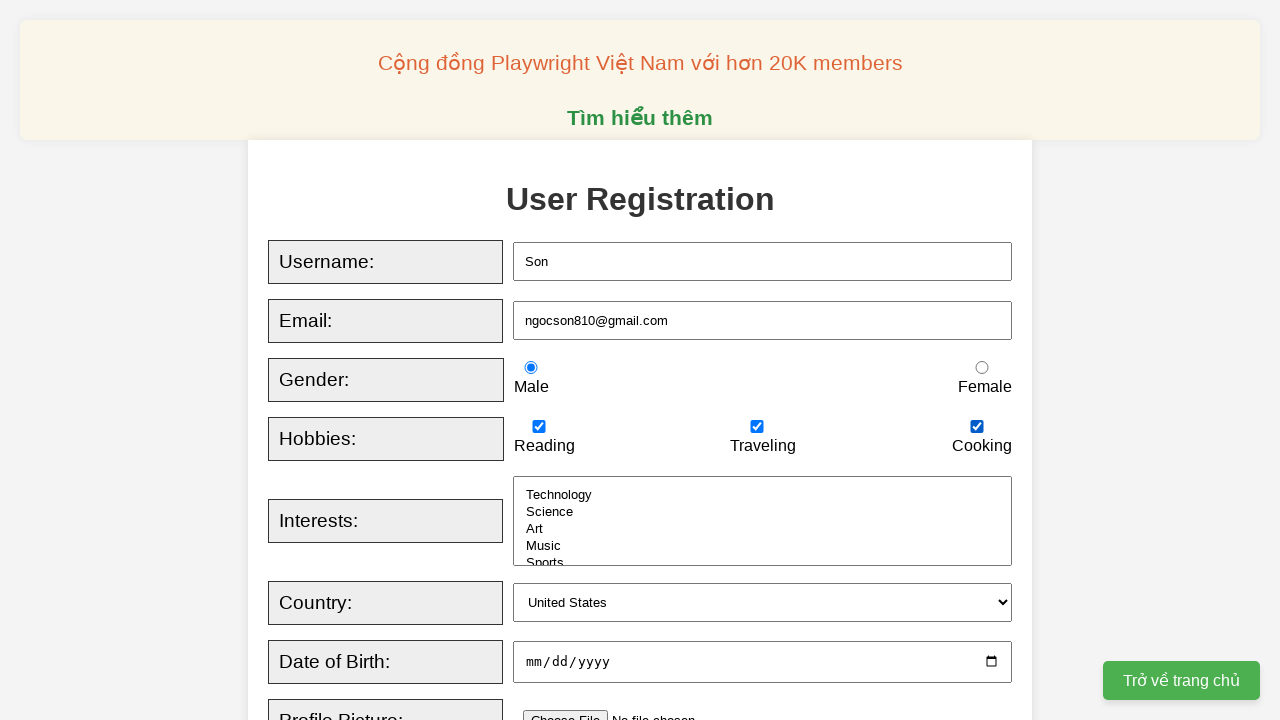

Selected Technology and Science interests on xpath=//select[@id='interests']
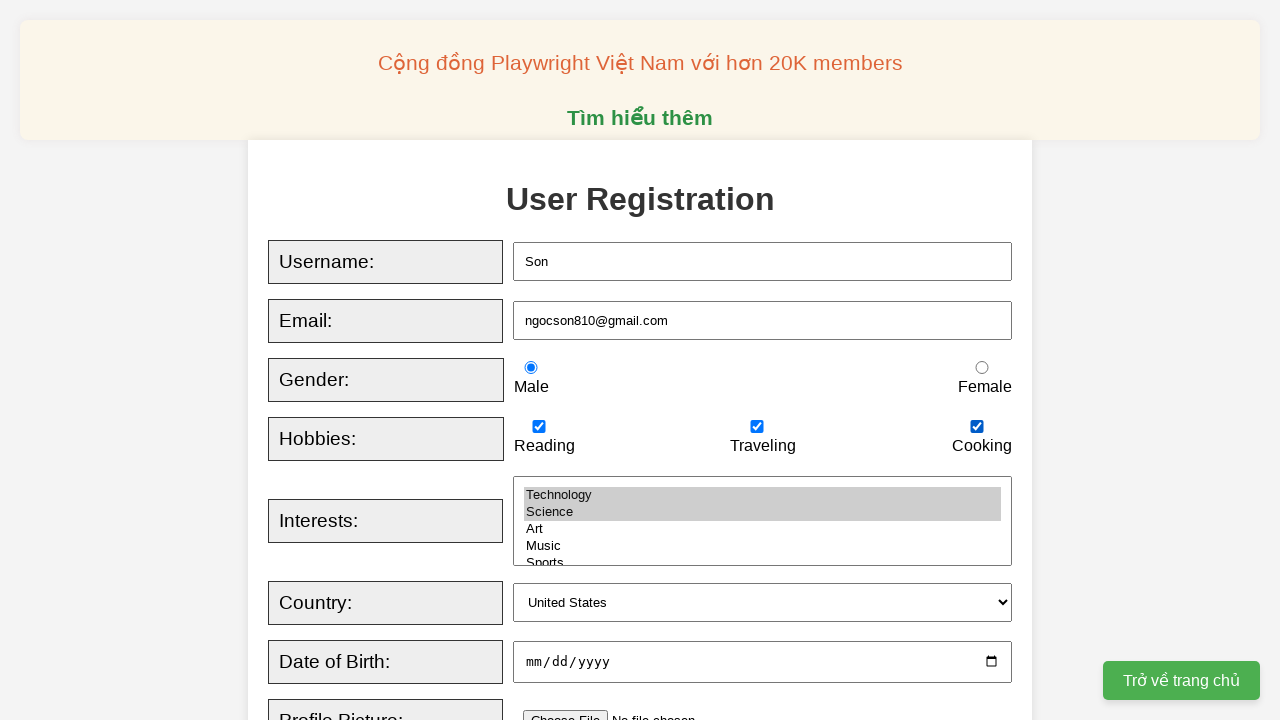

Selected United States as country on xpath=//select[@id='country']
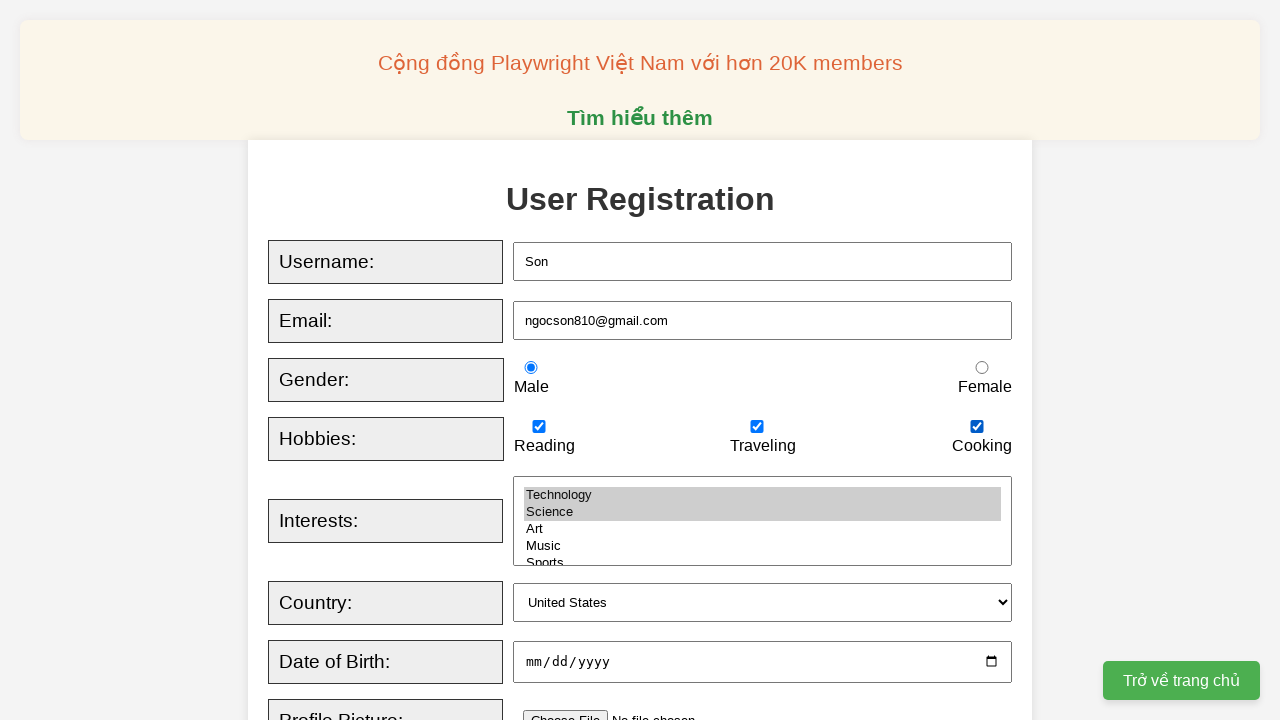

Filled date of birth with '1994-10-08' on xpath=//input[@id='dob']
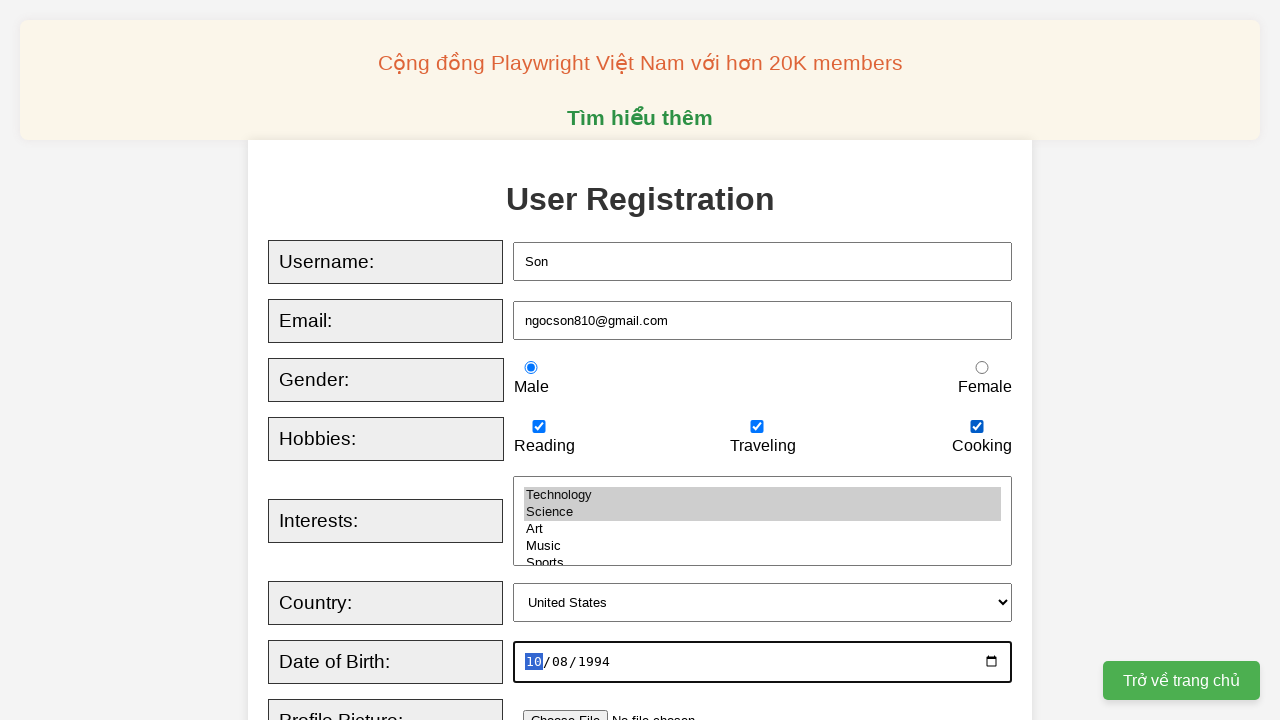

Filled bio field with 'Test1' on xpath=//textarea[@id='bio']
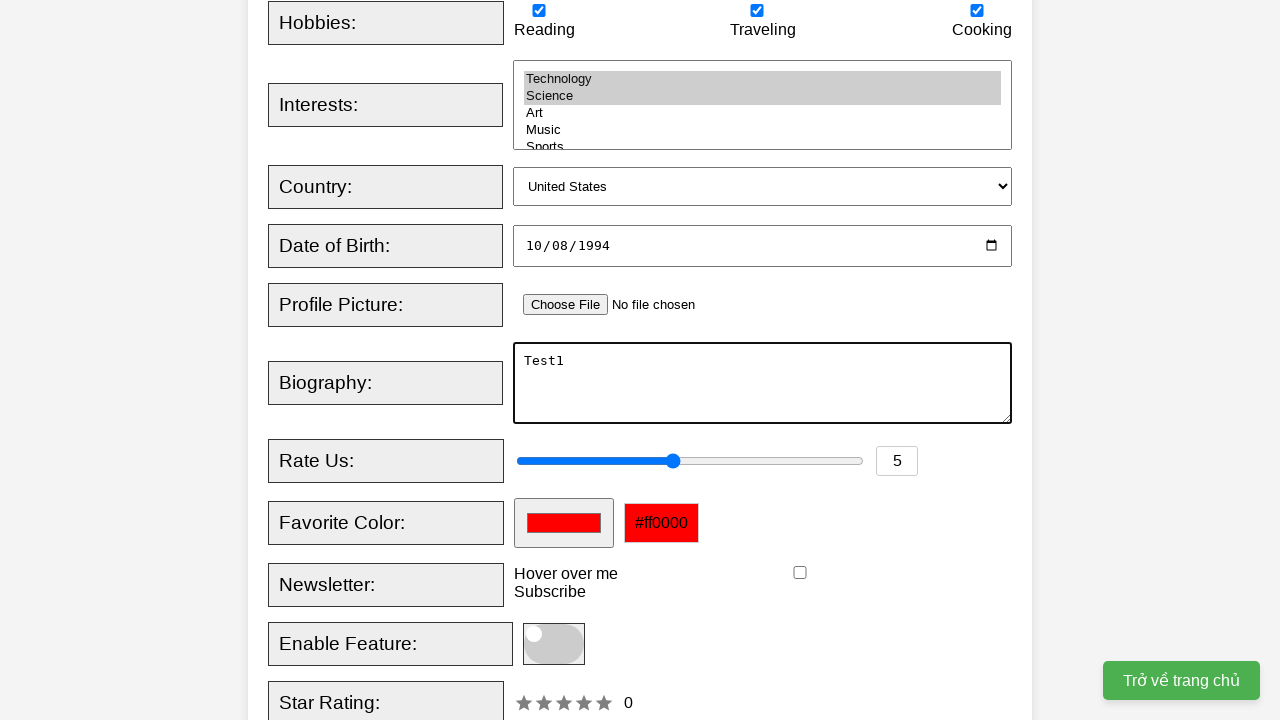

Set rating to '7' on xpath=//input[@id='rating']
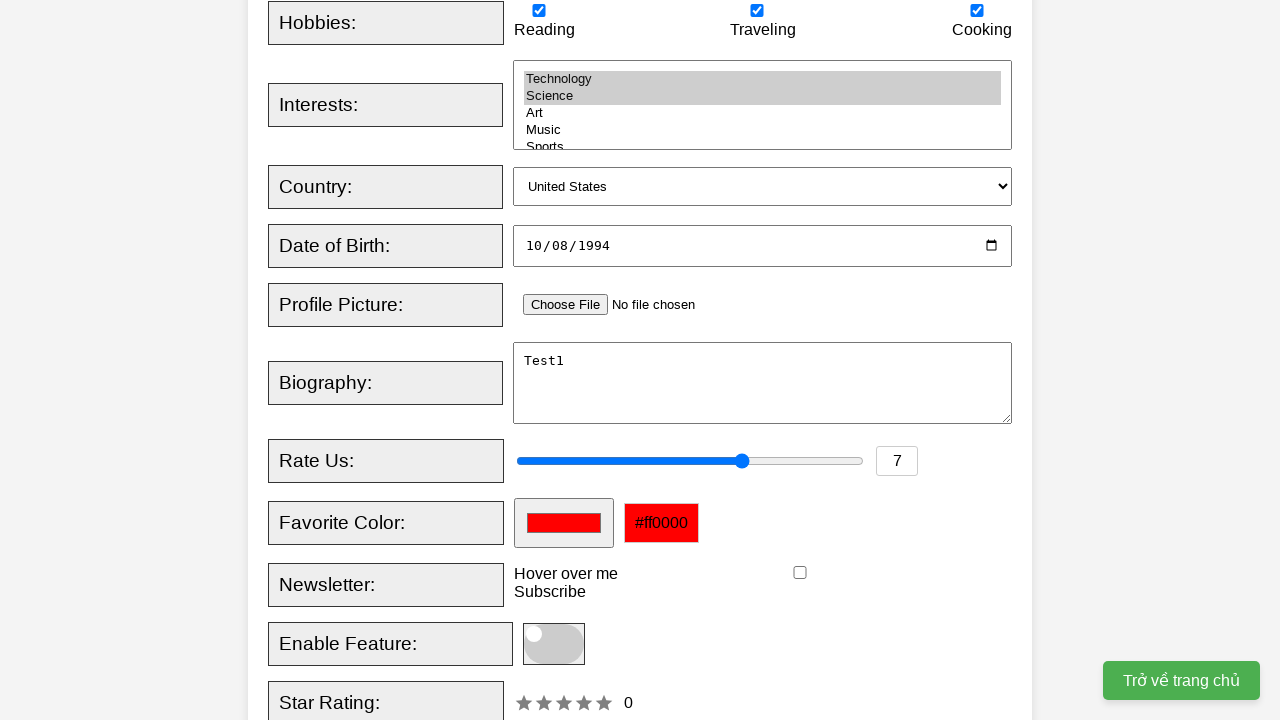

Hovered over tooltip at (566, 574) on xpath=//div[@class='tooltip']
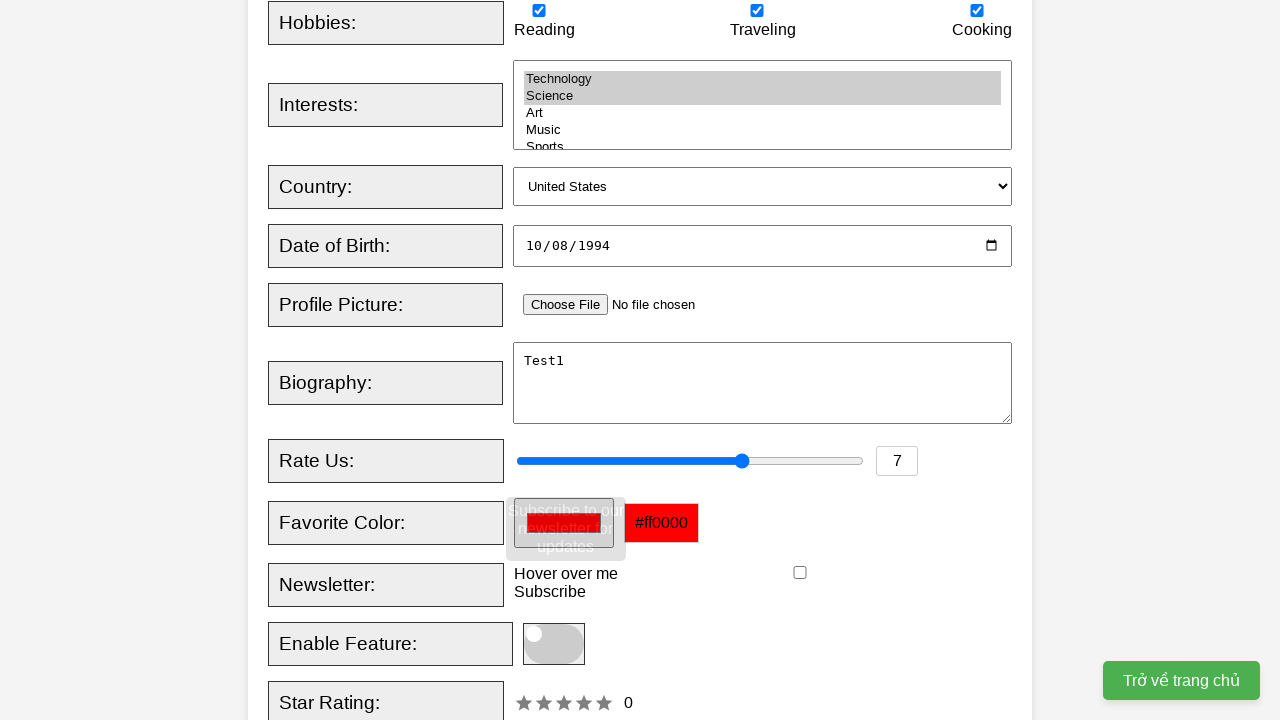

Checked newsletter subscription at (800, 573) on xpath=//input[@id='newsletter']
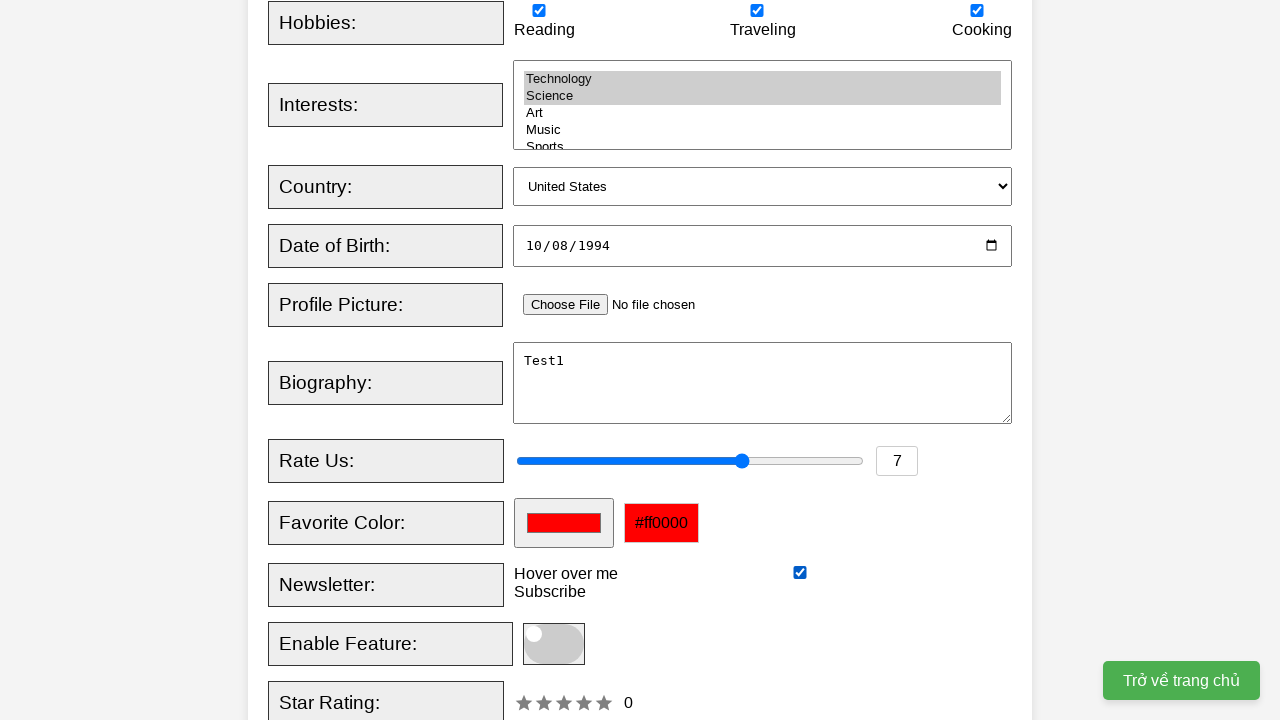

Clicked toggle switch at (554, 644) on xpath=//span[@class='slider round']
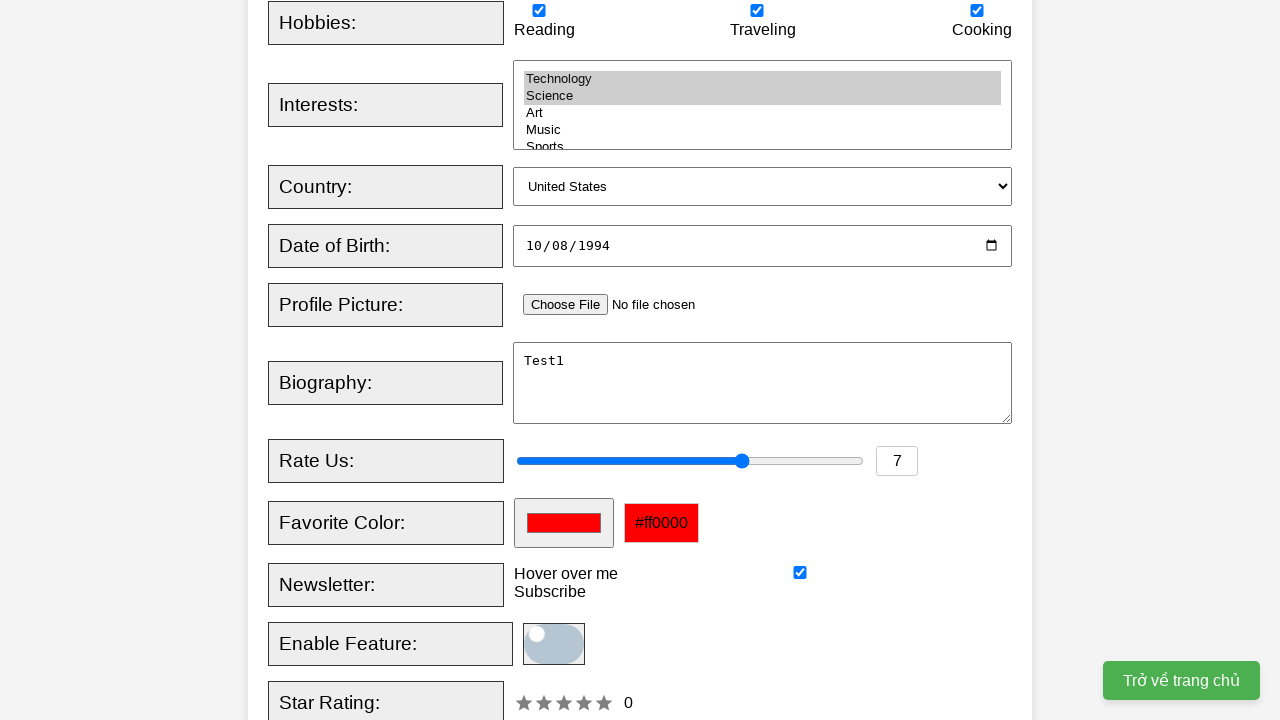

Clicked Register button to submit form at (528, 360) on xpath=//button[normalize-space()='Register']
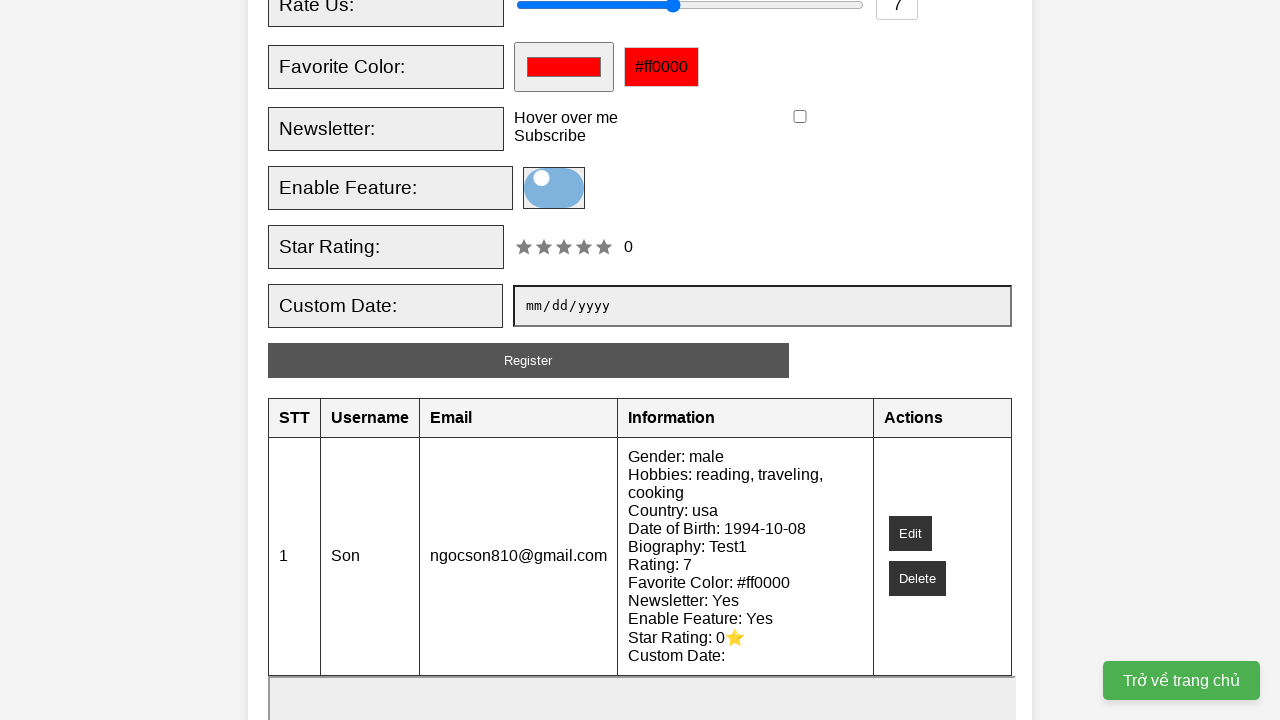

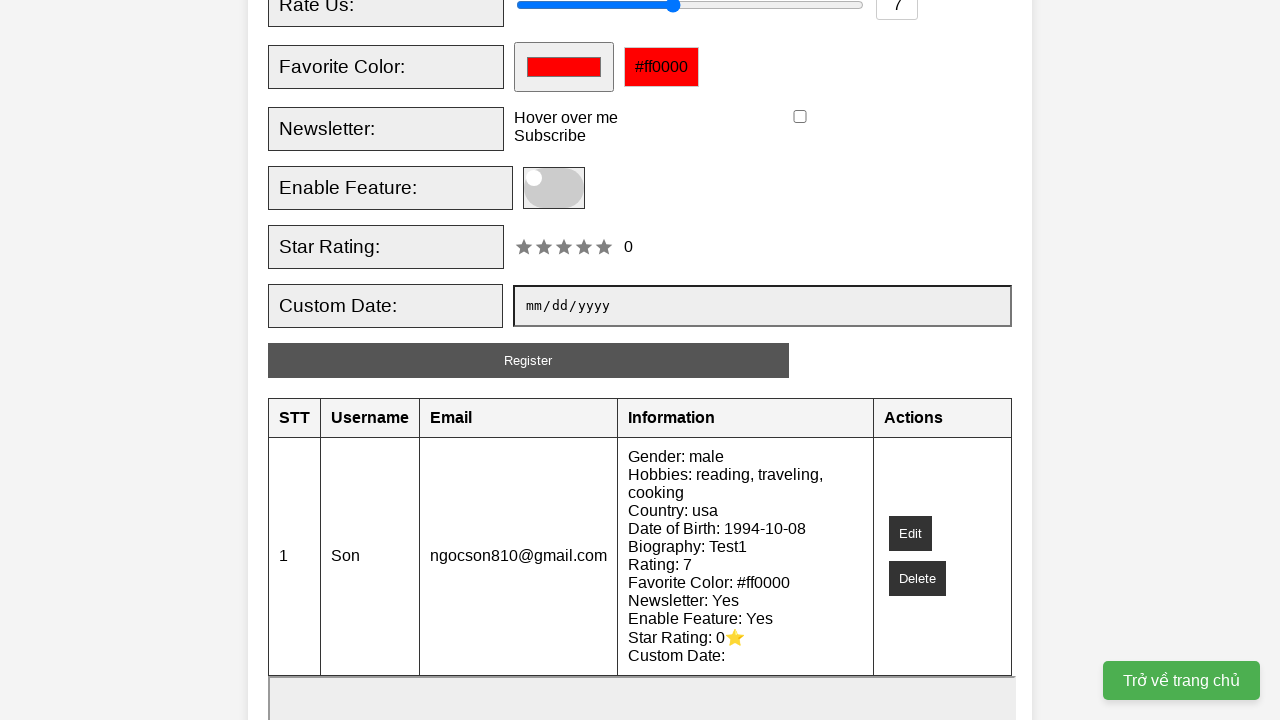